Tests that new todo items are appended to the bottom of the list by creating 3 items and verifying order

Starting URL: https://demo.playwright.dev/todomvc

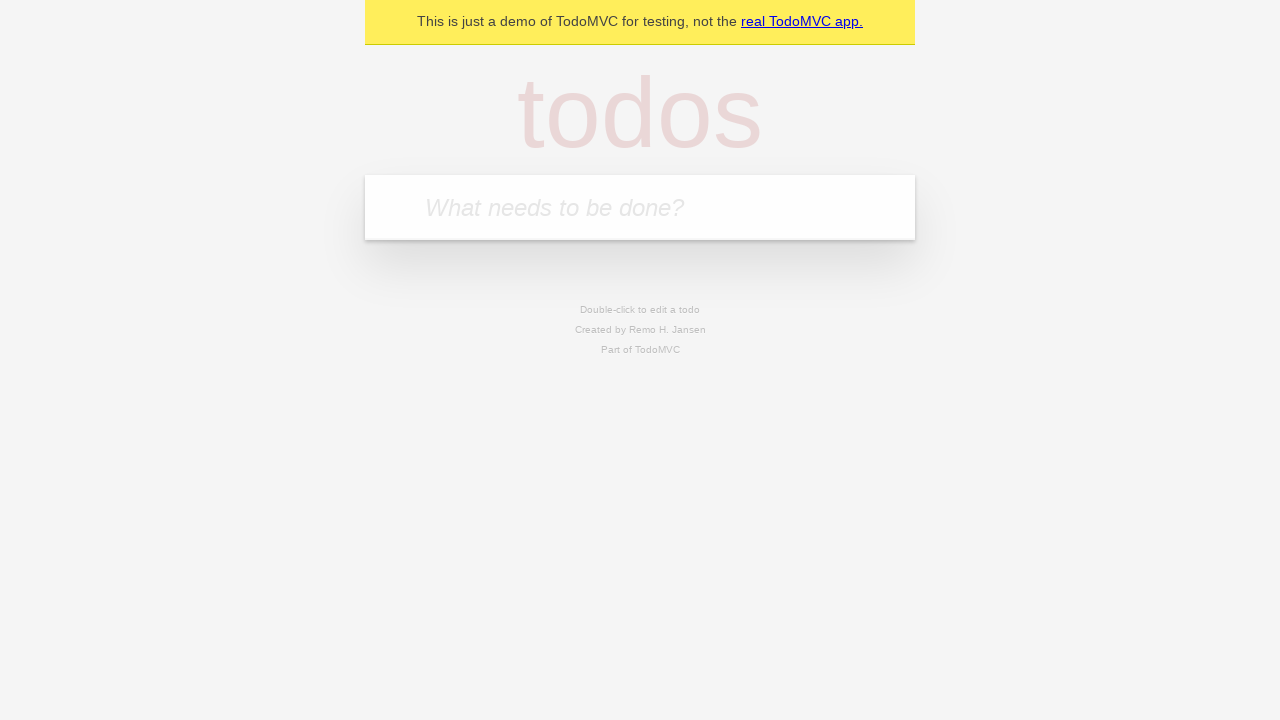

Navigated to TodoMVC demo application
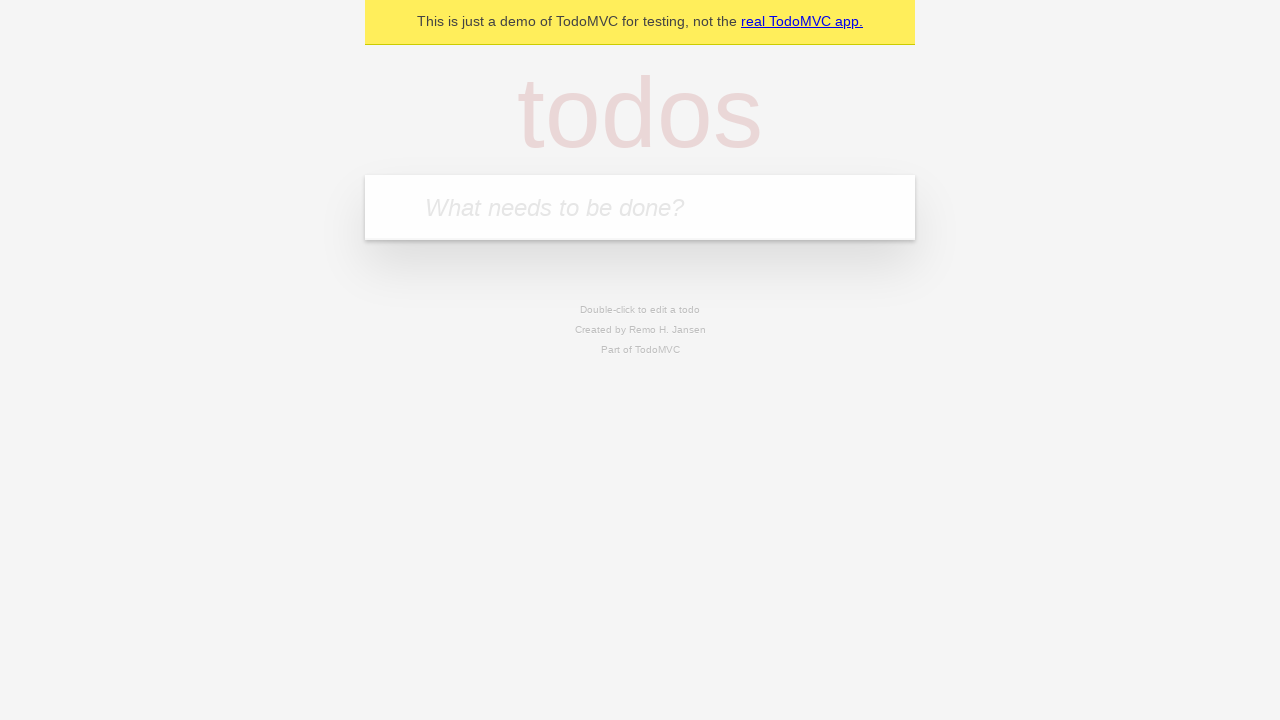

Located the 'What needs to be done?' input field
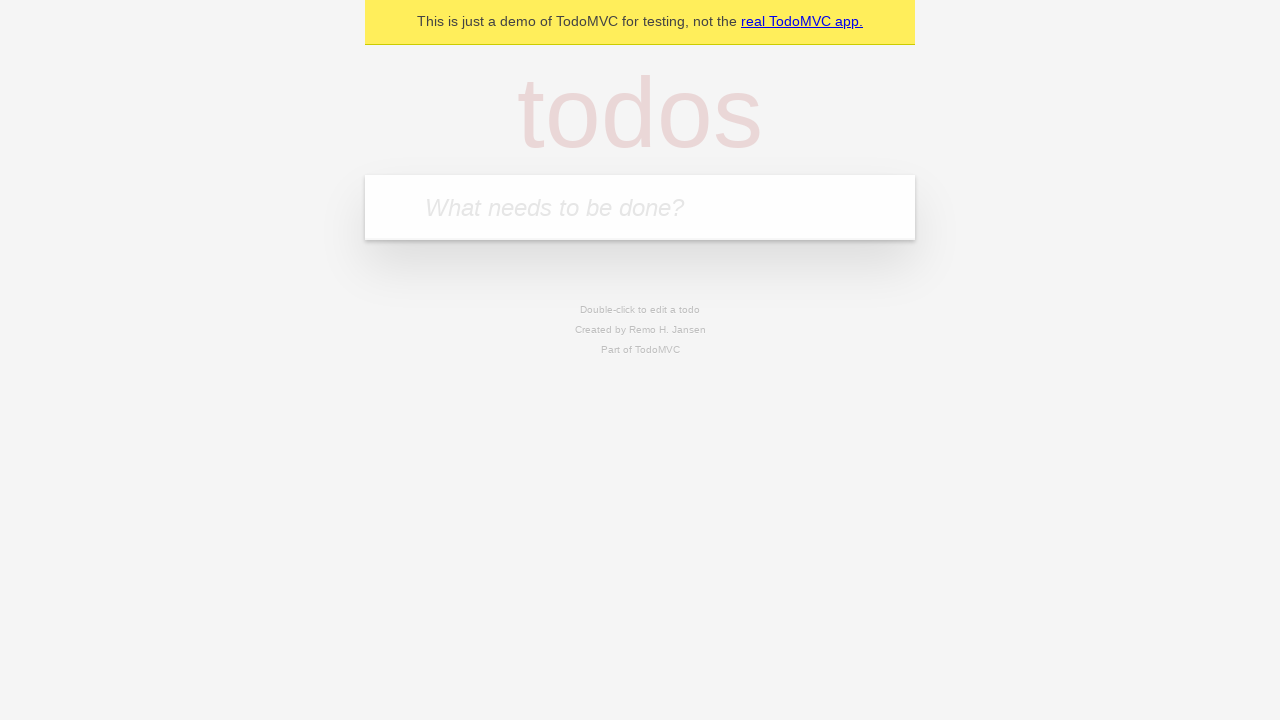

Filled input field with 'buy some cheese' on internal:attr=[placeholder="What needs to be done?"i]
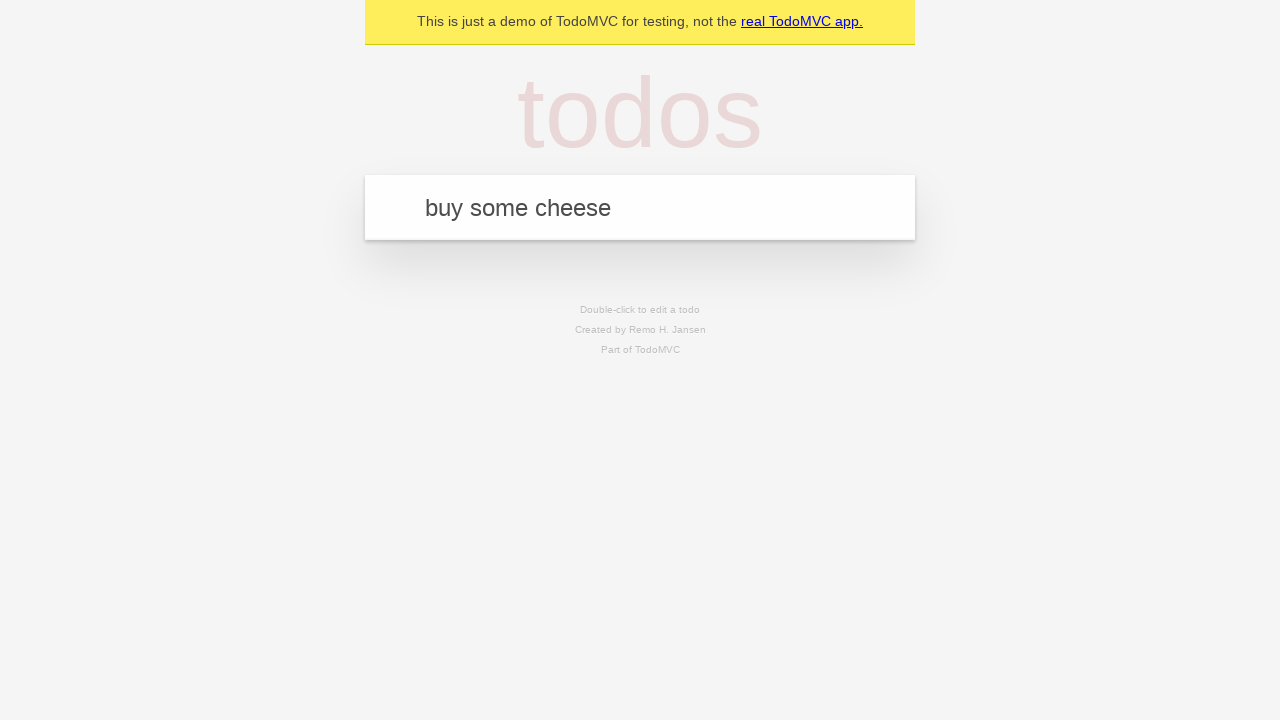

Pressed Enter to add 'buy some cheese' to the list on internal:attr=[placeholder="What needs to be done?"i]
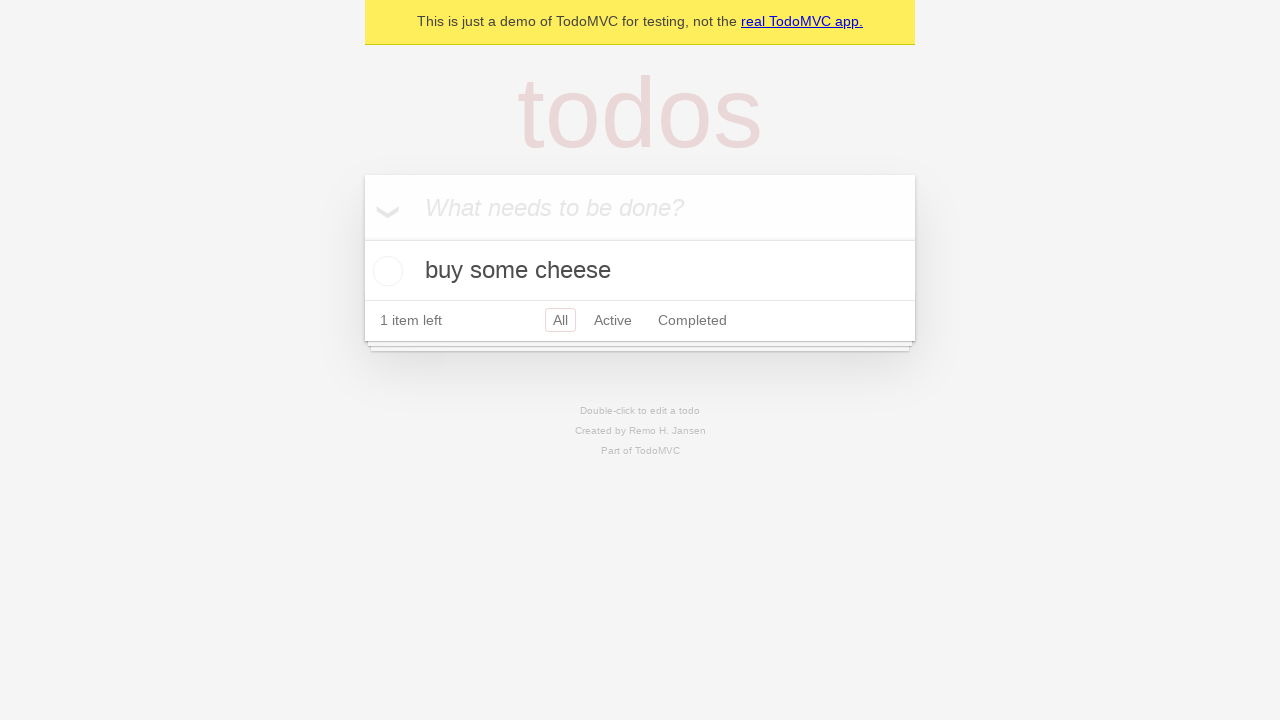

Filled input field with 'feed the cat' on internal:attr=[placeholder="What needs to be done?"i]
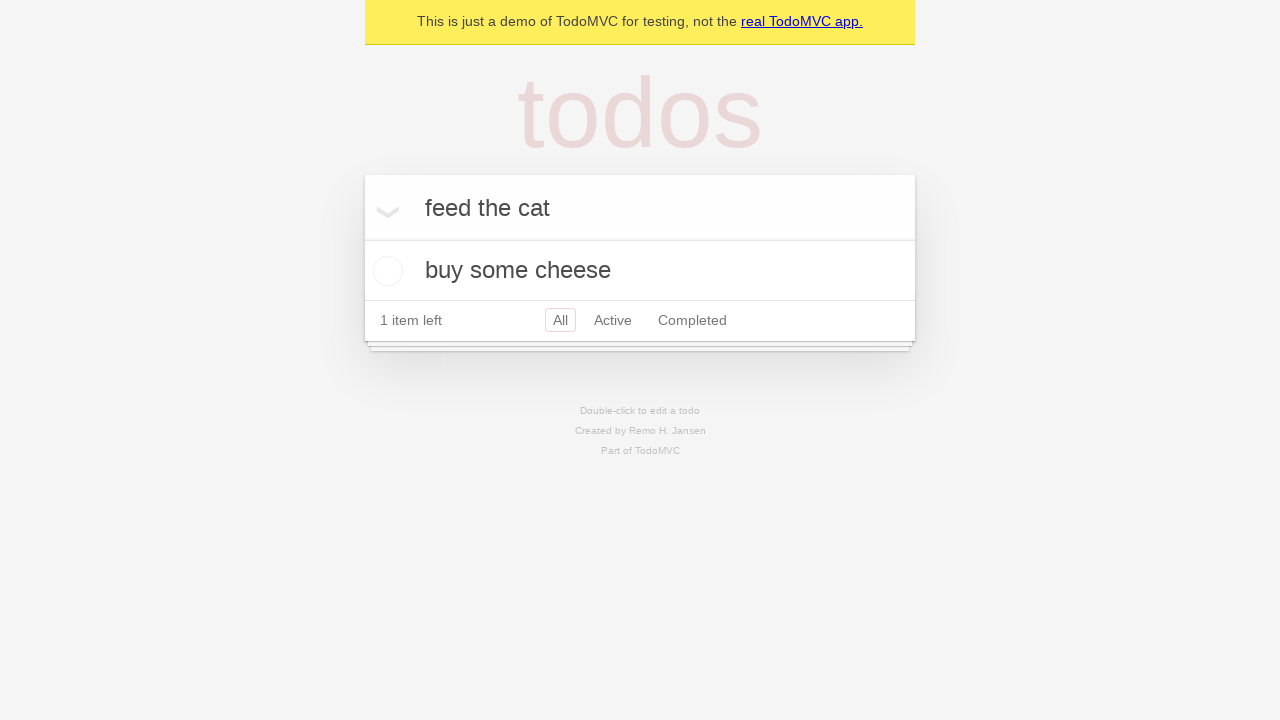

Pressed Enter to add 'feed the cat' to the list on internal:attr=[placeholder="What needs to be done?"i]
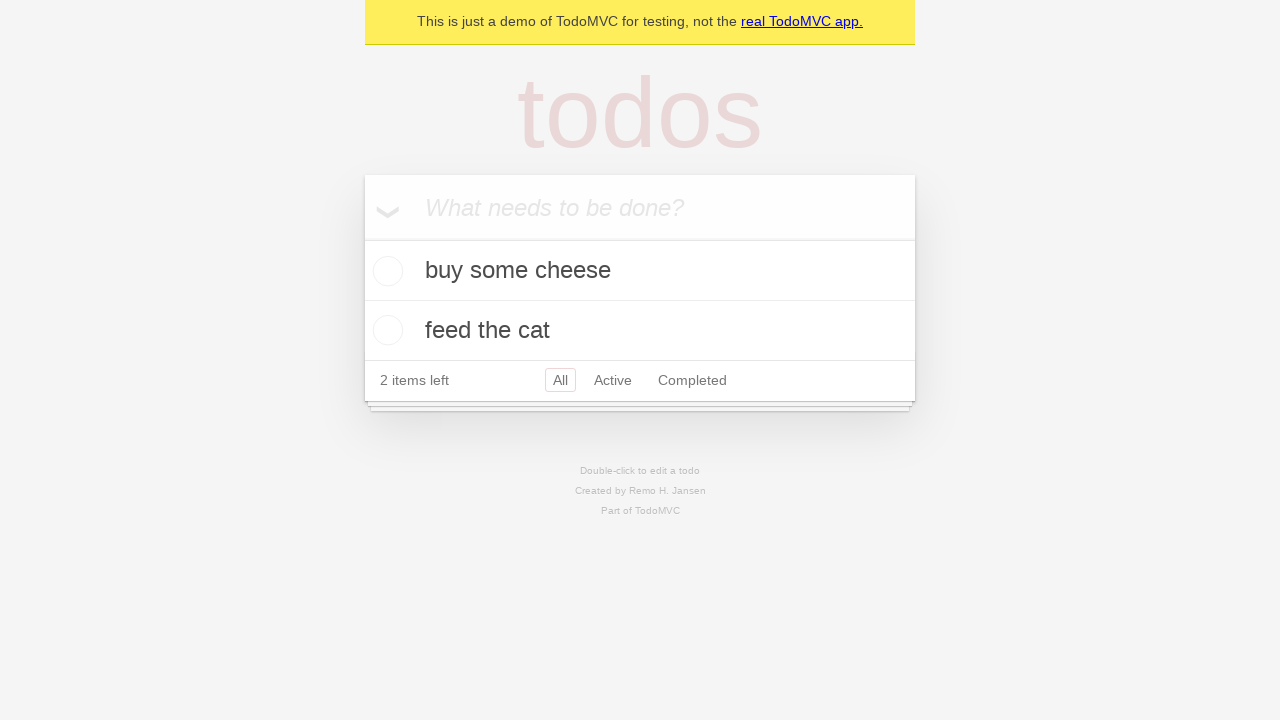

Filled input field with 'book a doctors appointment' on internal:attr=[placeholder="What needs to be done?"i]
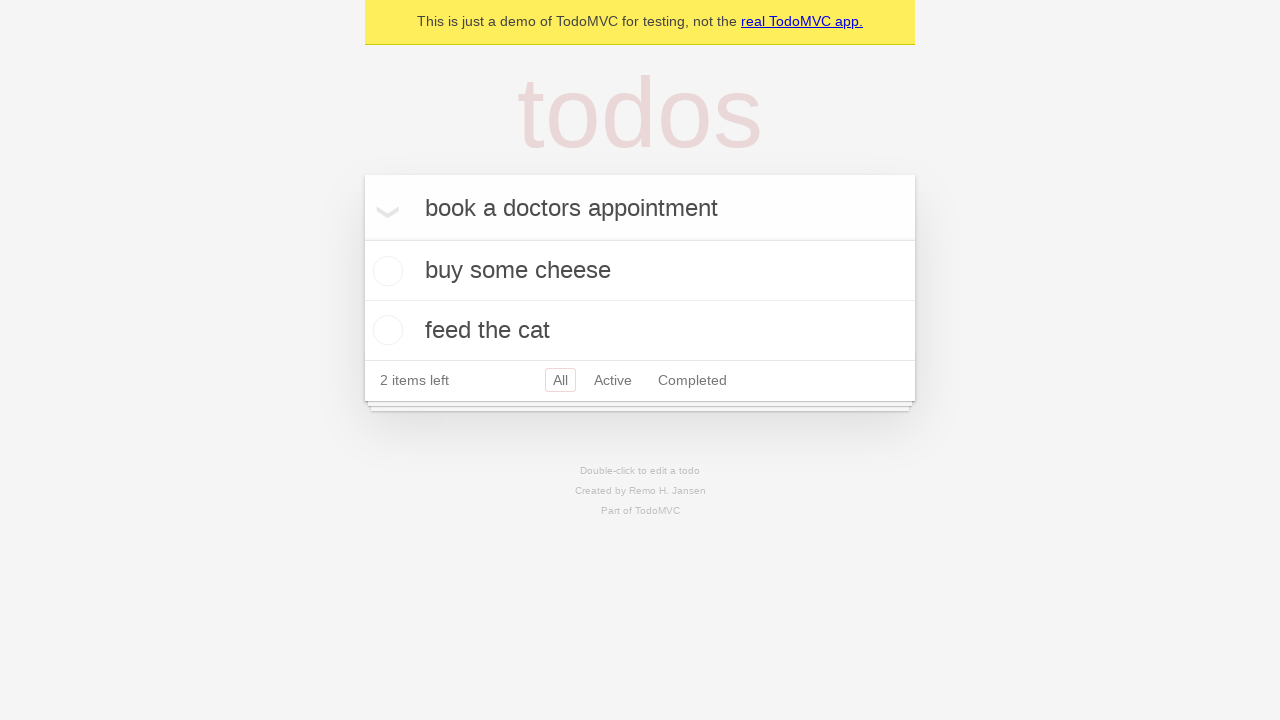

Pressed Enter to add 'book a doctors appointment' to the list on internal:attr=[placeholder="What needs to be done?"i]
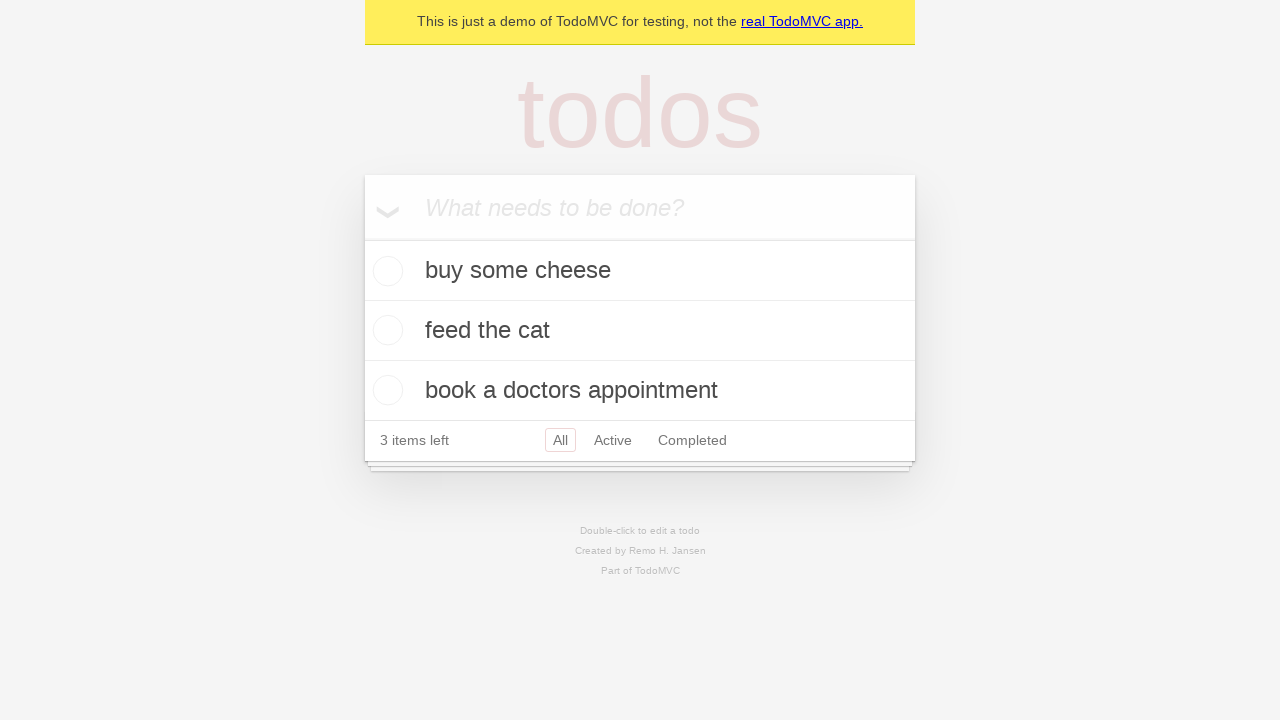

Todo counter element appeared indicating items were added
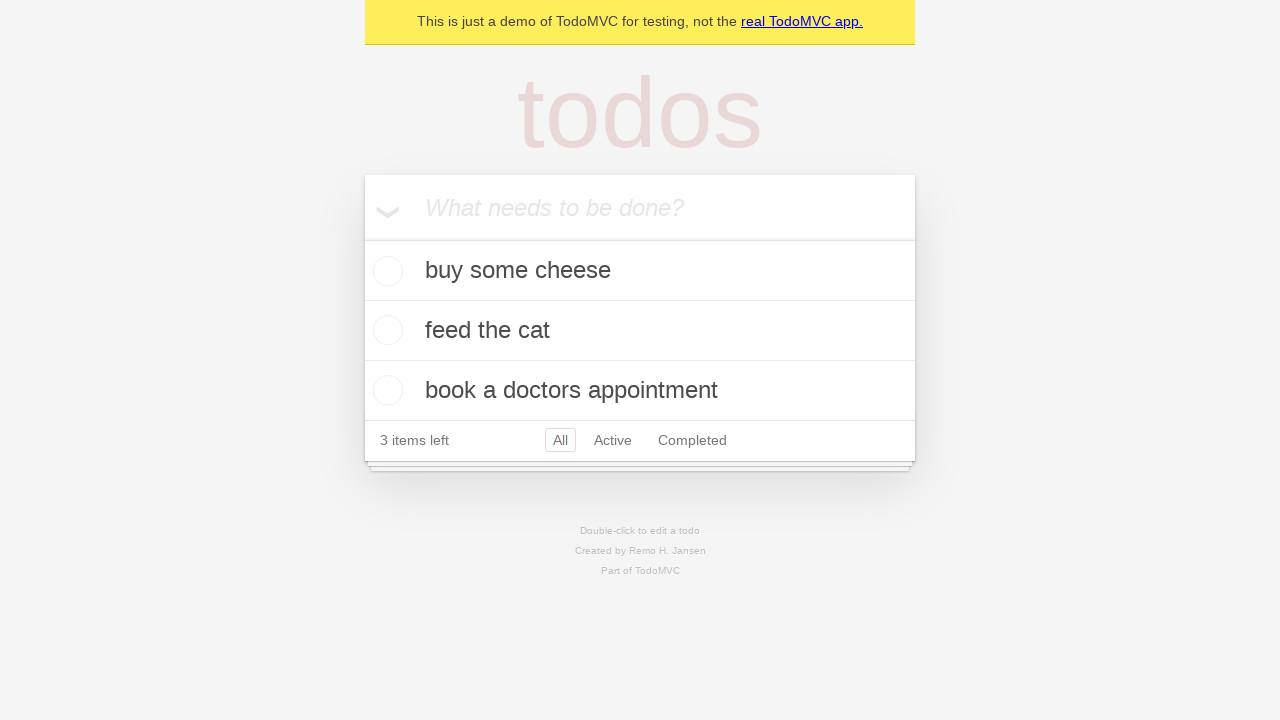

Verified that '3 items left' text is displayed
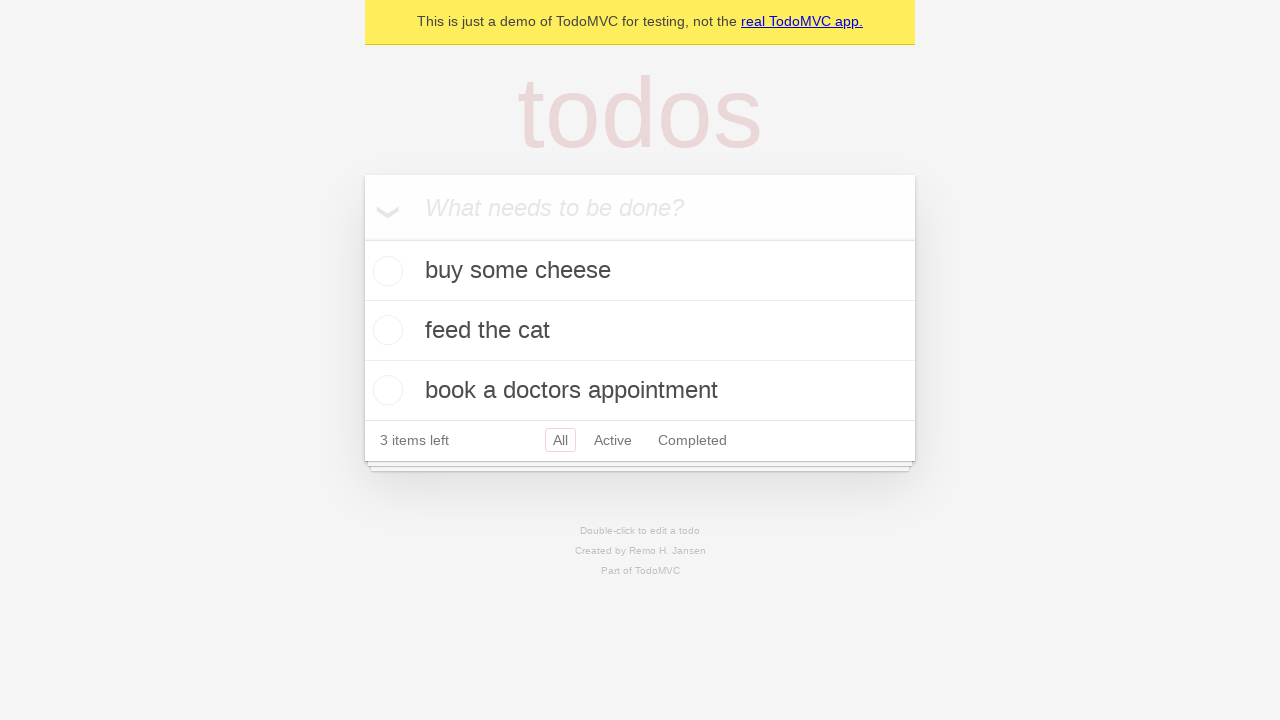

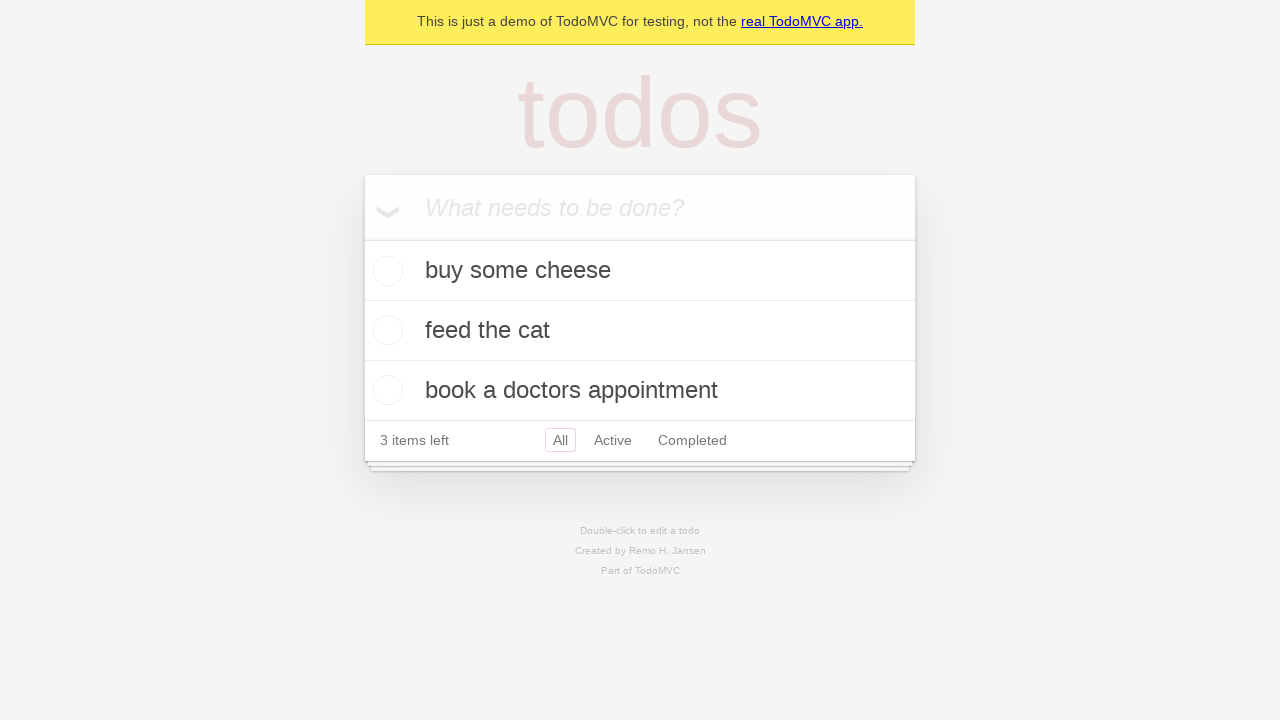